Tests selecting a country from a dropdown menu on the OrangeHRM trial page by iterating through options without using Select class

Starting URL: https://www.orangehrm.com/orangehrm-30-day-trial/

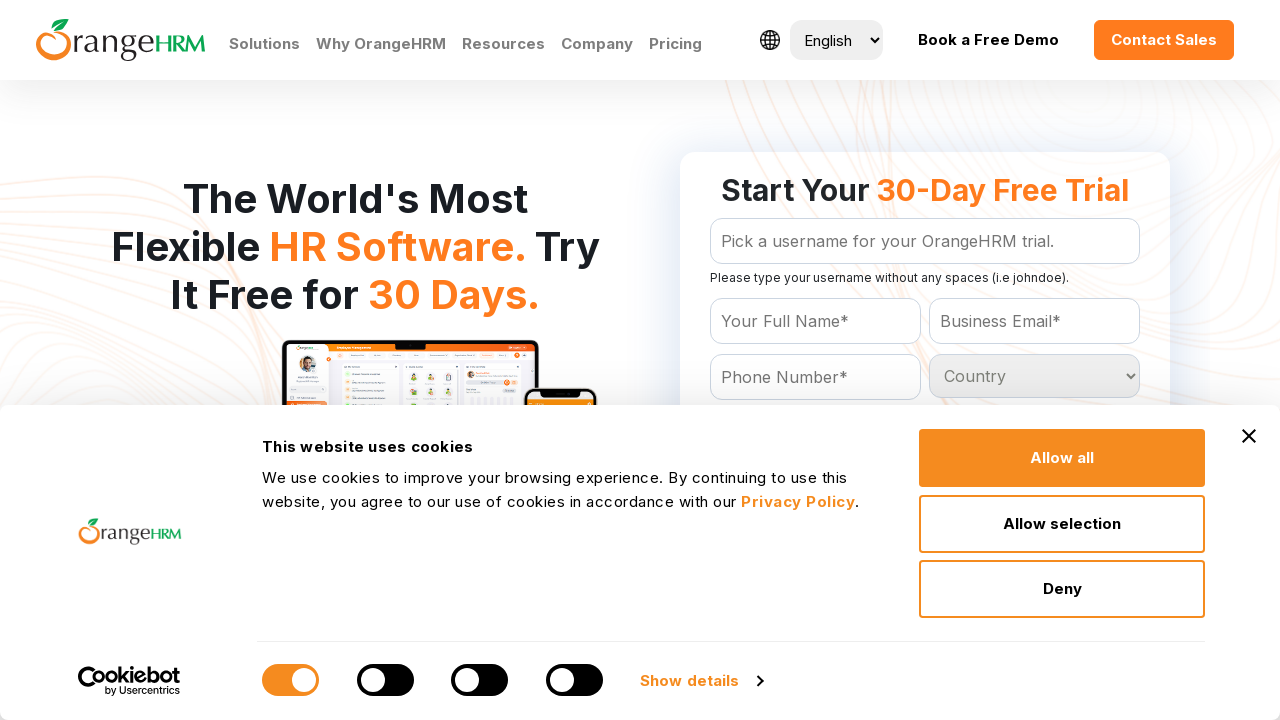

Waited 2000ms for page to load
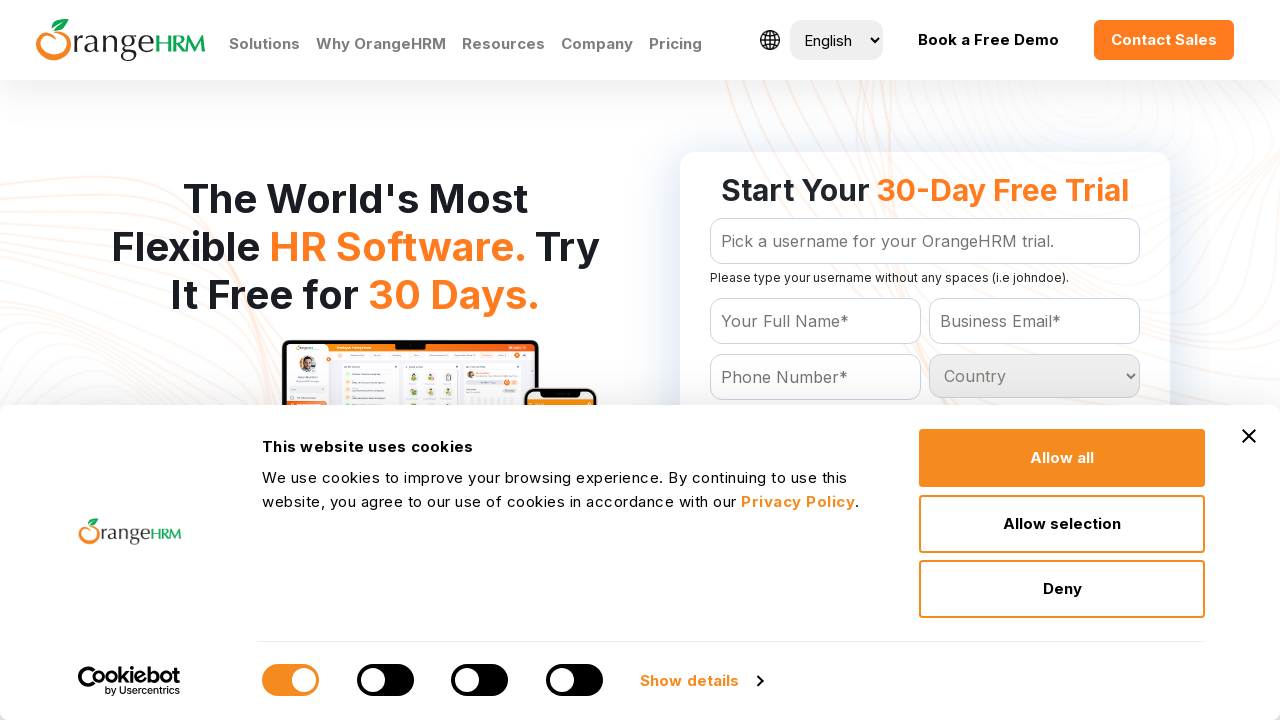

Located Country dropdown element
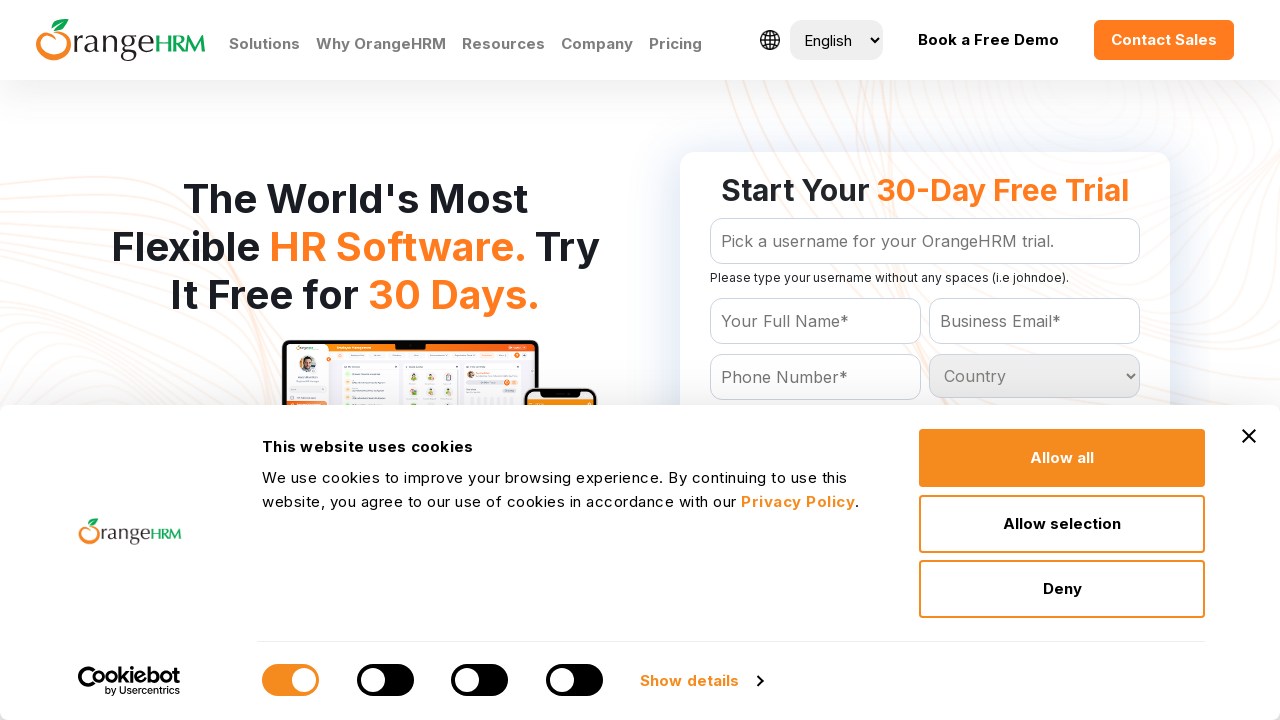

Retrieved all option elements from Country dropdown
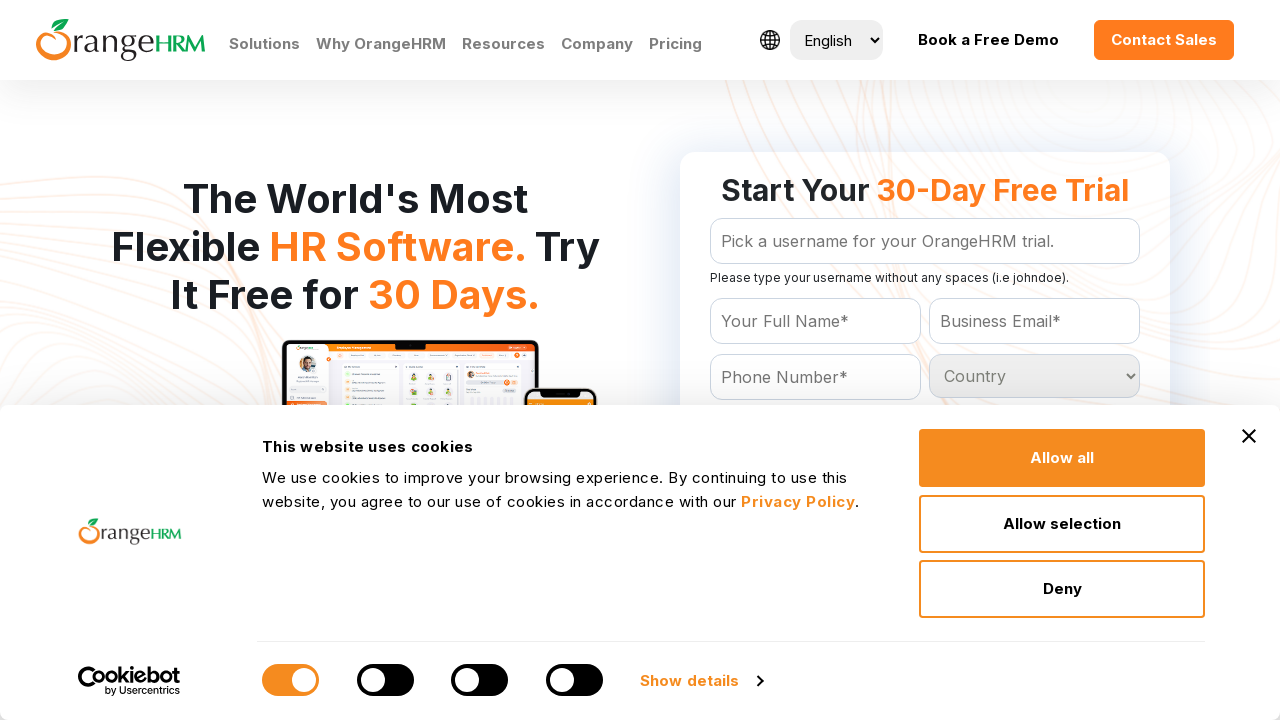

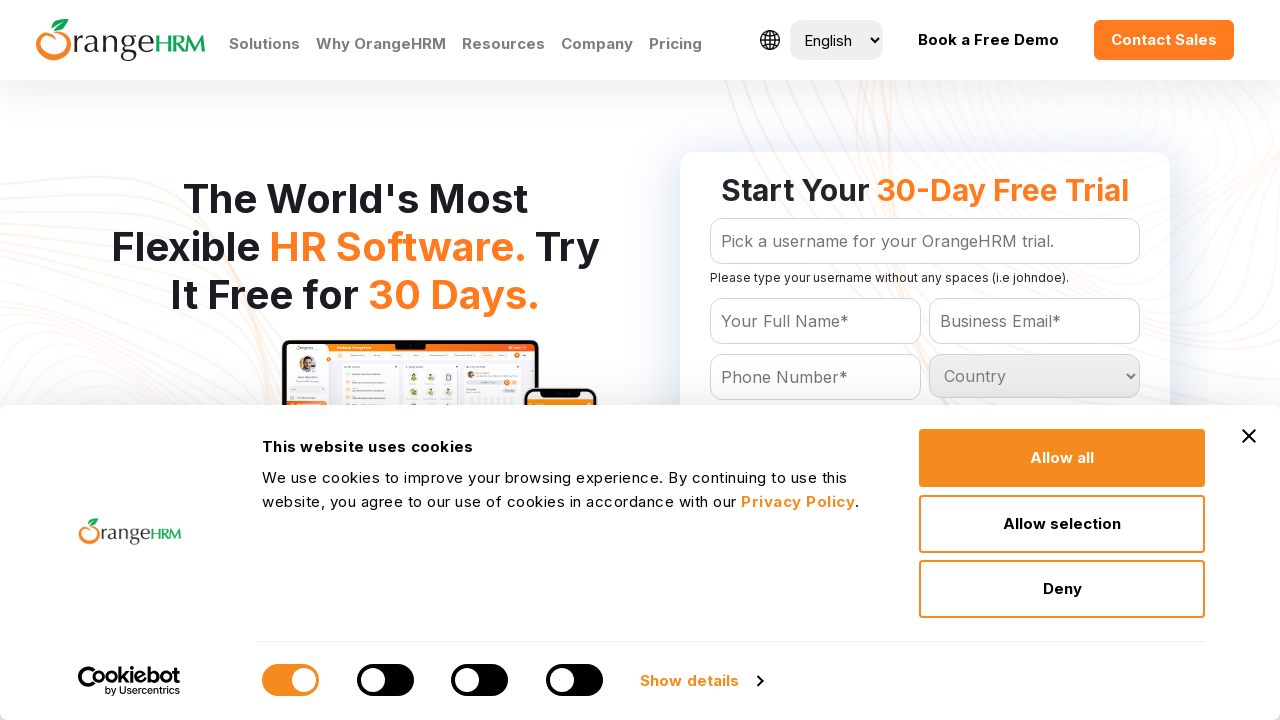